Tests drag and drop functionality by dragging a small circle onto a big circle and verifying the success message appears

Starting URL: https://loopcamp.vercel.app/drag-and-drop-circles.html

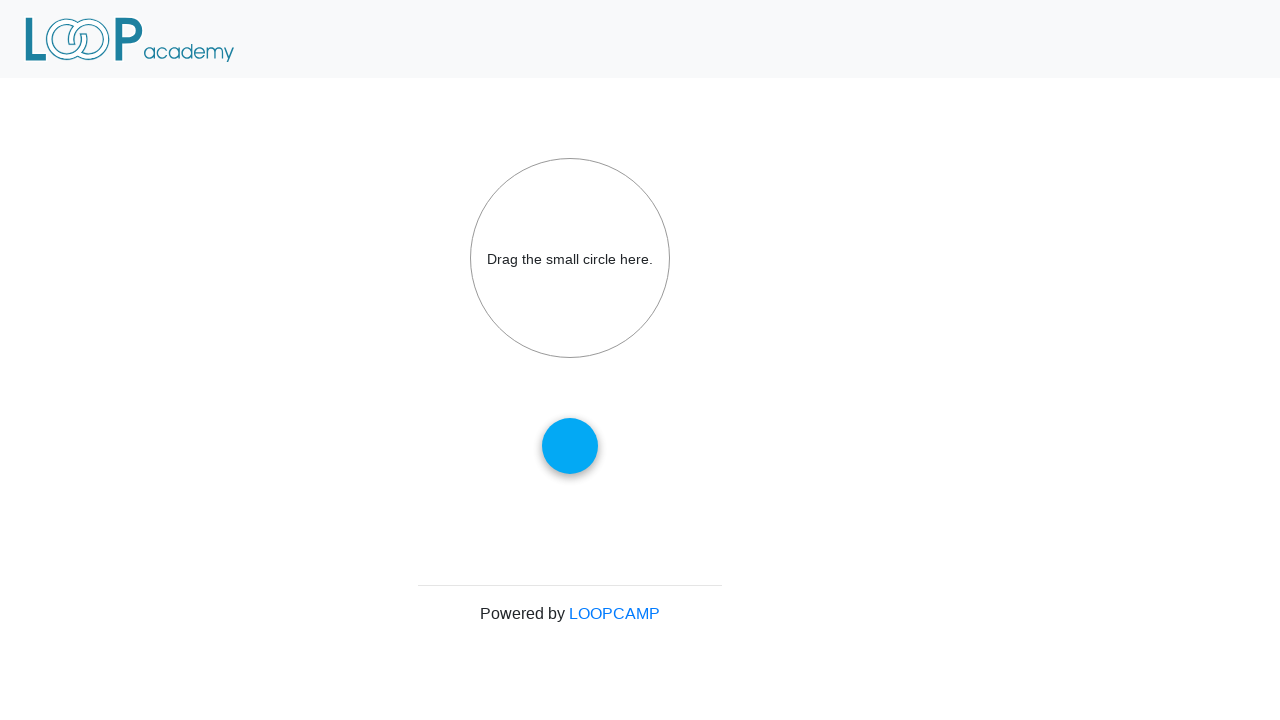

Navigated to drag and drop circles page
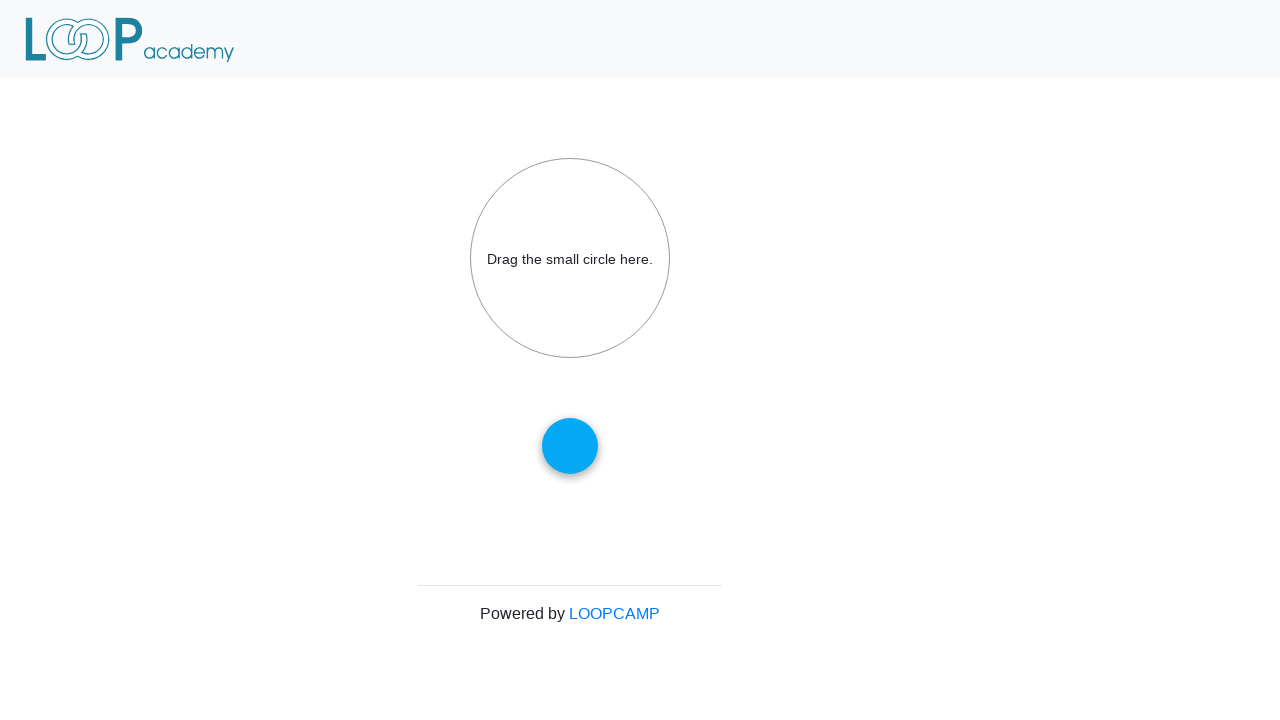

Located small circle element
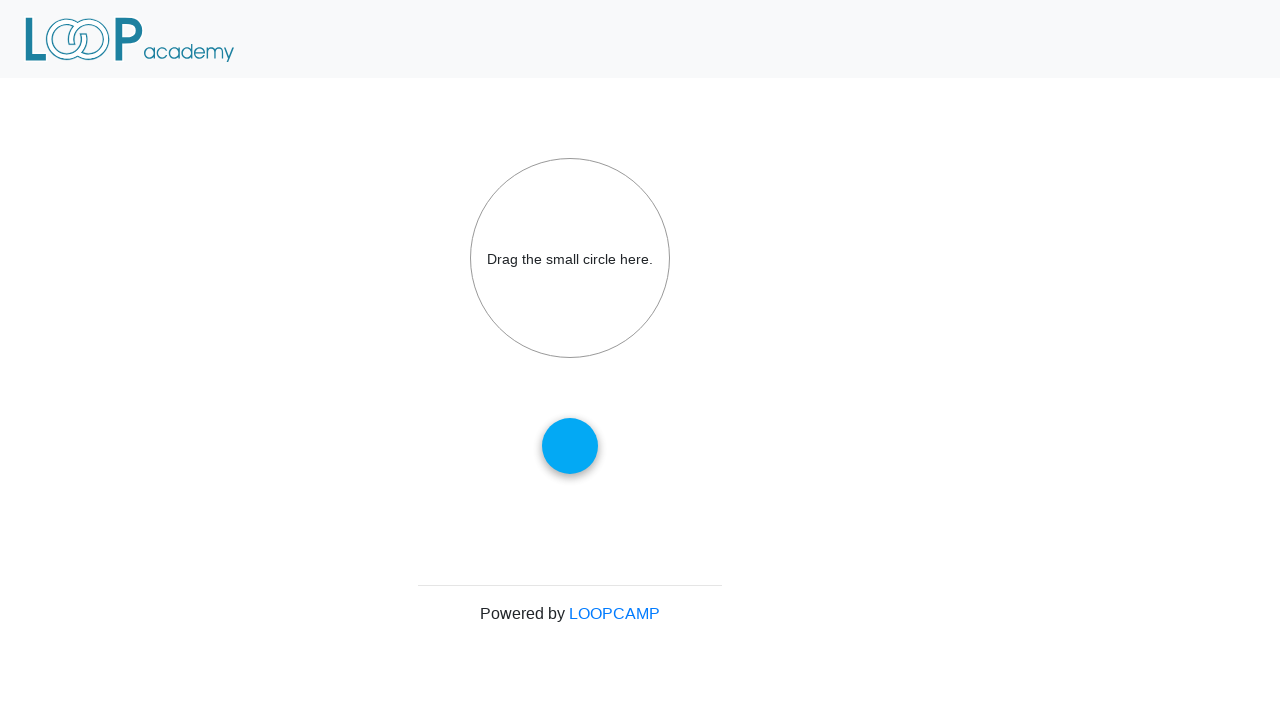

Located big circle element
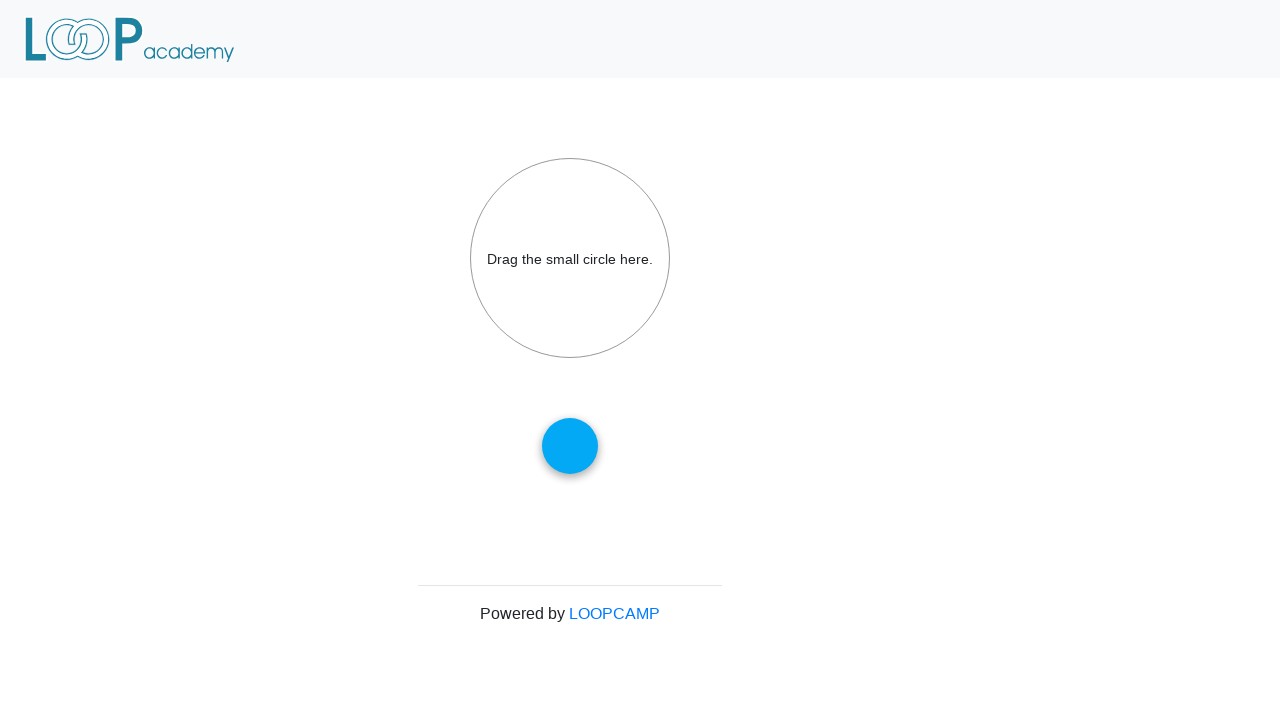

Dragged small circle onto big circle at (570, 258)
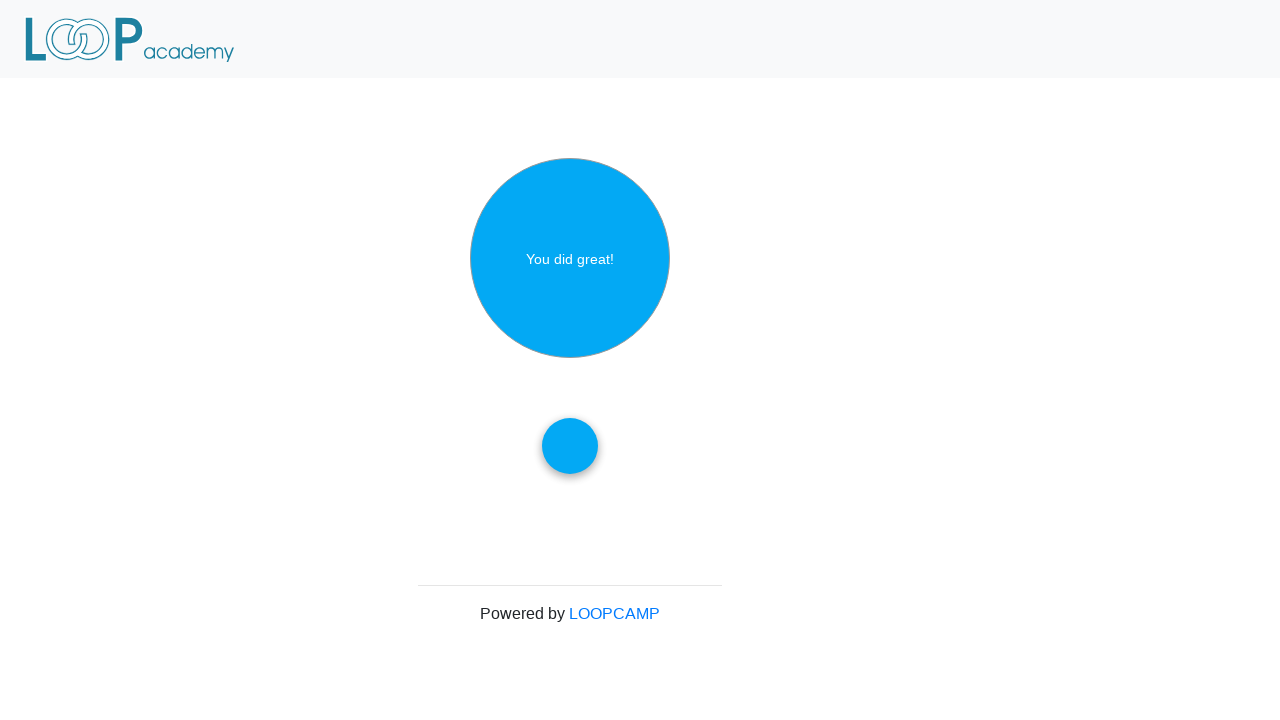

Located success message element
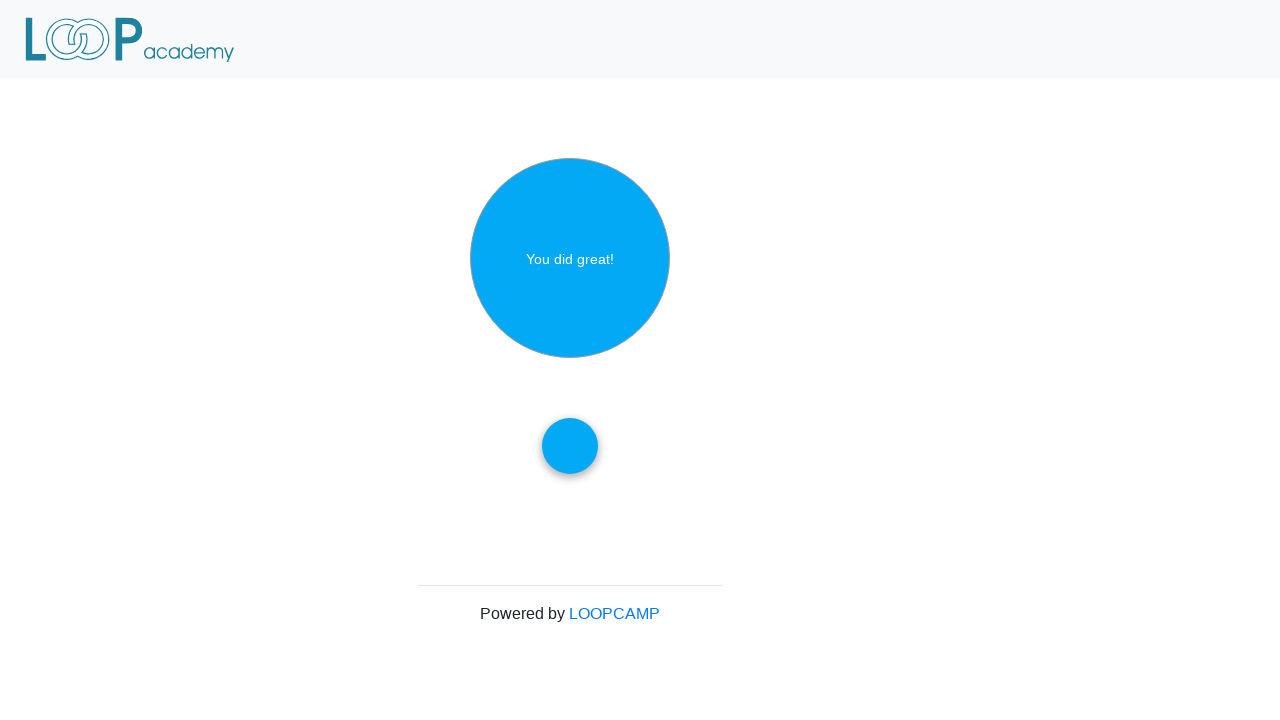

Success message appeared confirming drag and drop completed
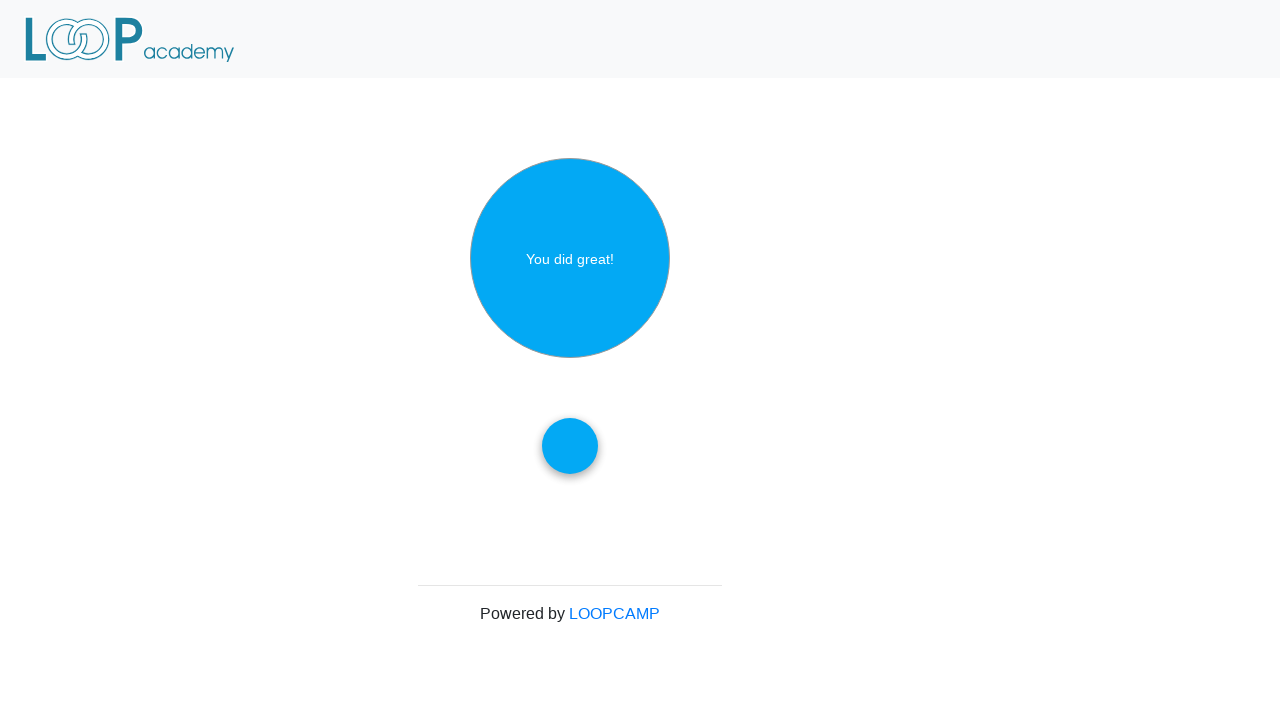

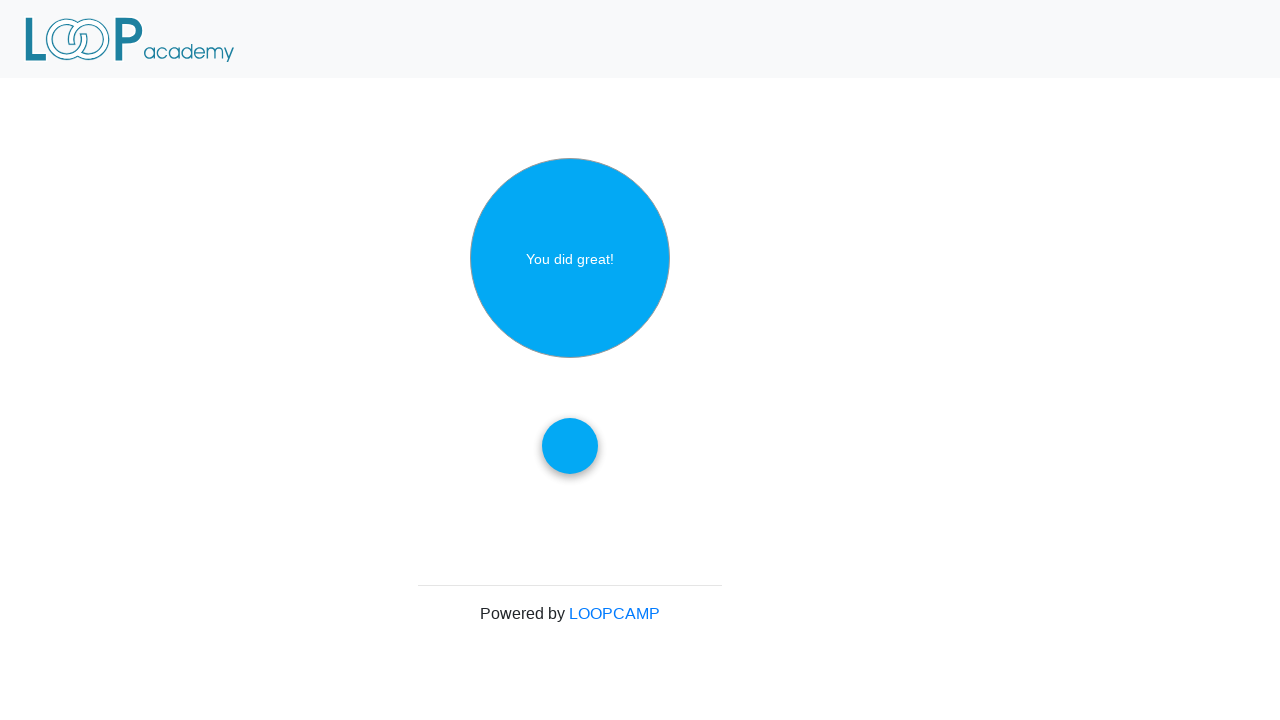